Tests that the Clear completed button displays correct text

Starting URL: https://demo.playwright.dev/todomvc

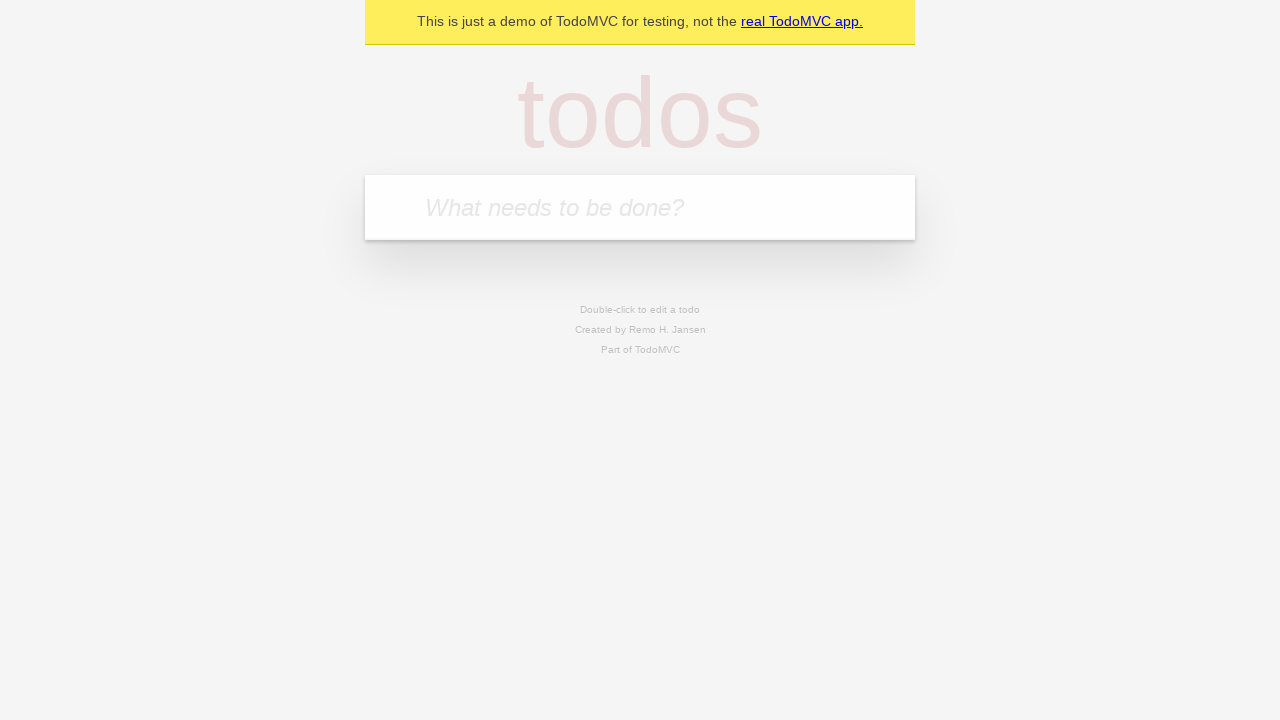

Located the 'What needs to be done?' input field
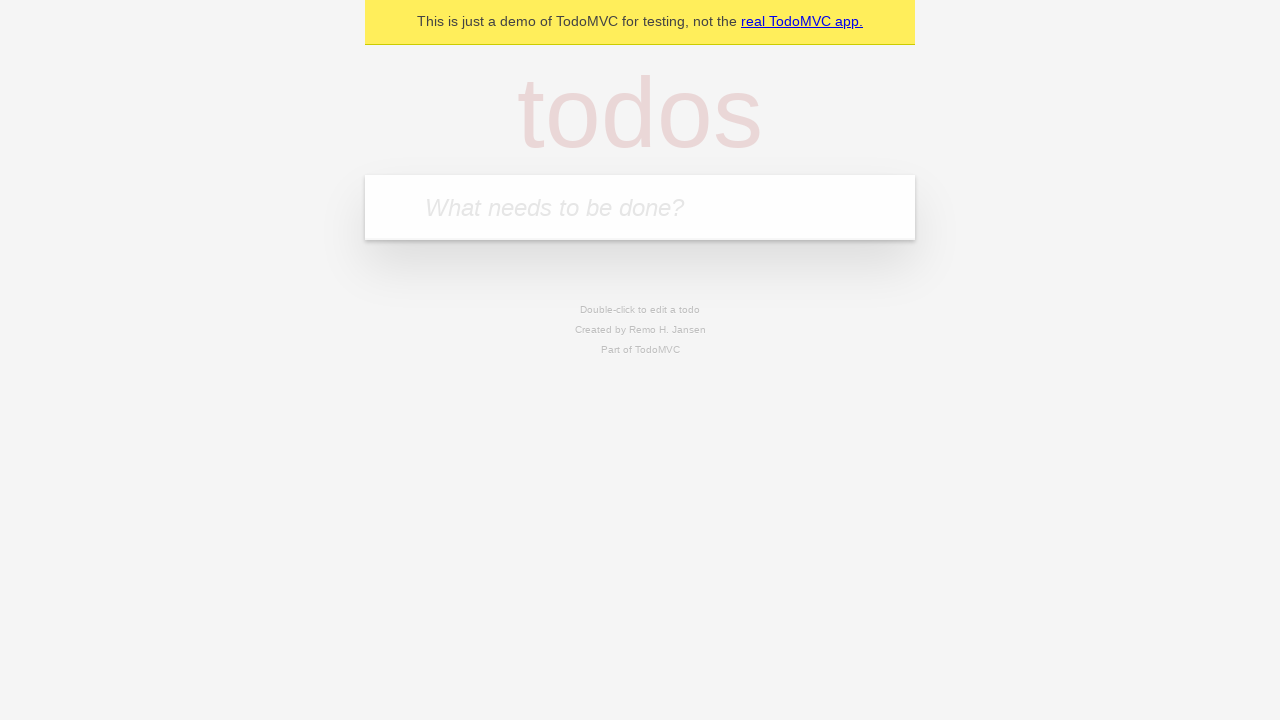

Filled todo input with 'buy some cheese' on internal:attr=[placeholder="What needs to be done?"i]
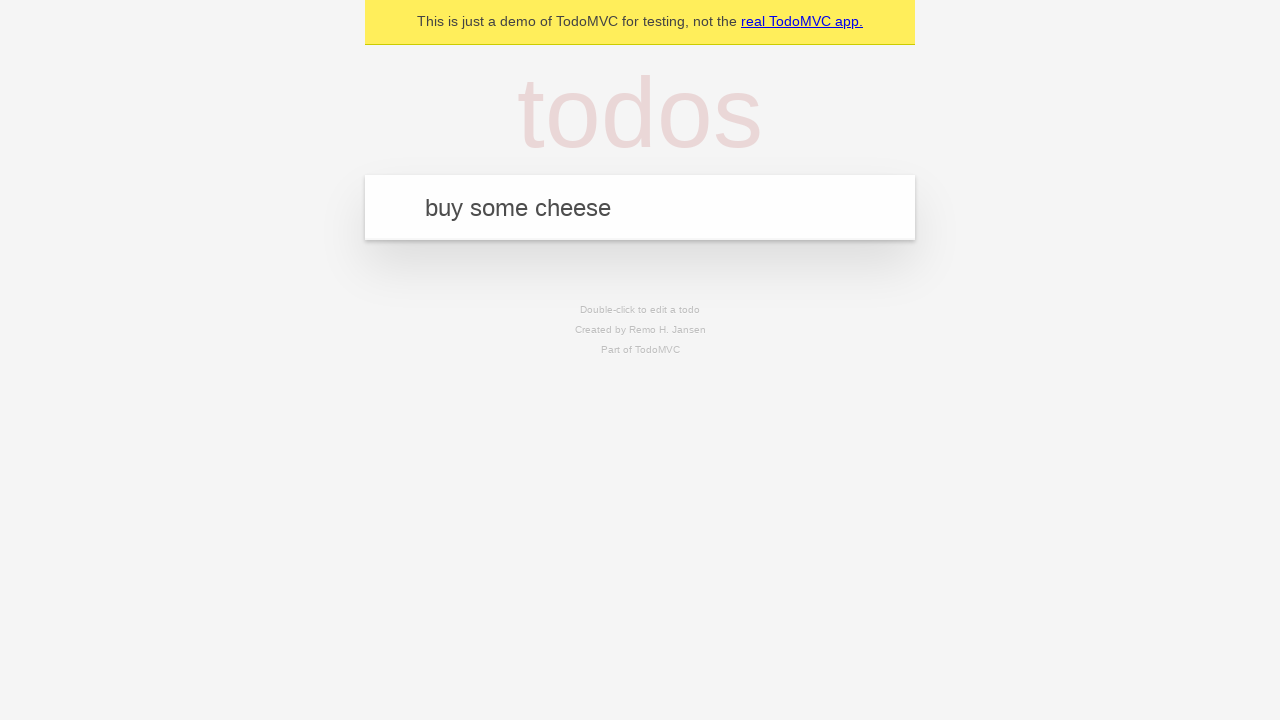

Pressed Enter to create todo 'buy some cheese' on internal:attr=[placeholder="What needs to be done?"i]
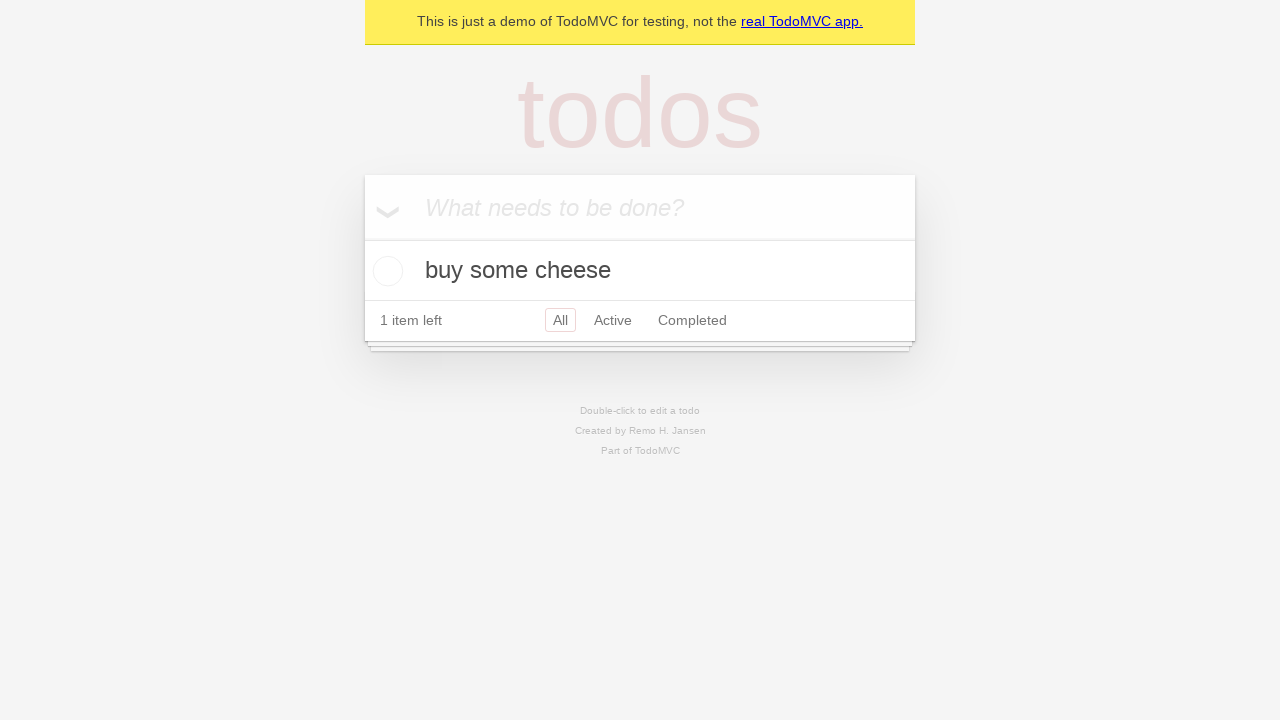

Filled todo input with 'feed the cat' on internal:attr=[placeholder="What needs to be done?"i]
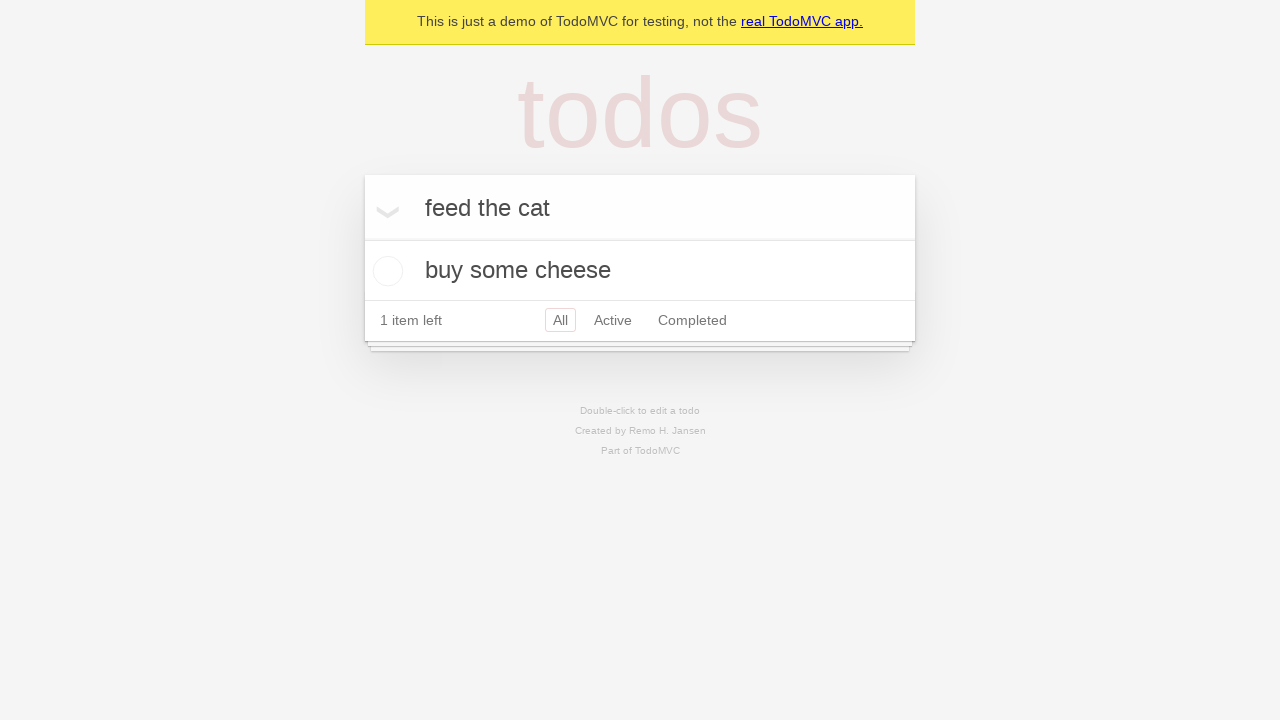

Pressed Enter to create todo 'feed the cat' on internal:attr=[placeholder="What needs to be done?"i]
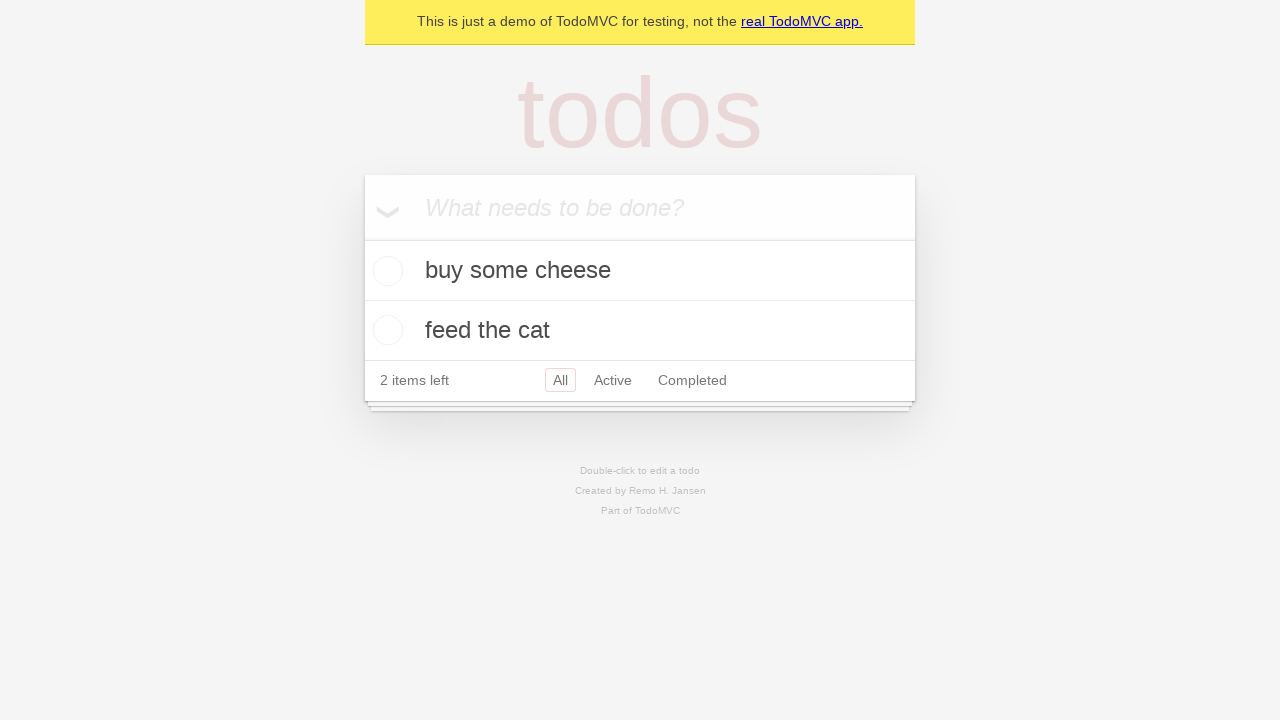

Filled todo input with 'book a doctors appointment' on internal:attr=[placeholder="What needs to be done?"i]
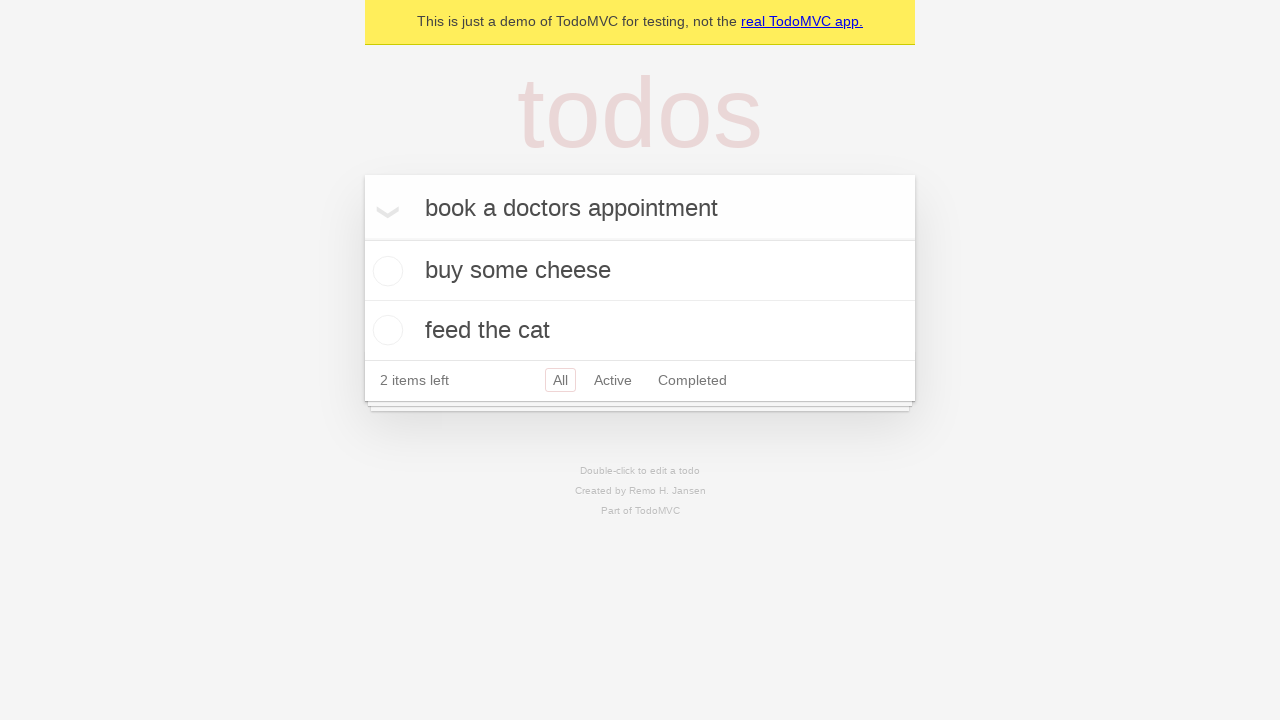

Pressed Enter to create todo 'book a doctors appointment' on internal:attr=[placeholder="What needs to be done?"i]
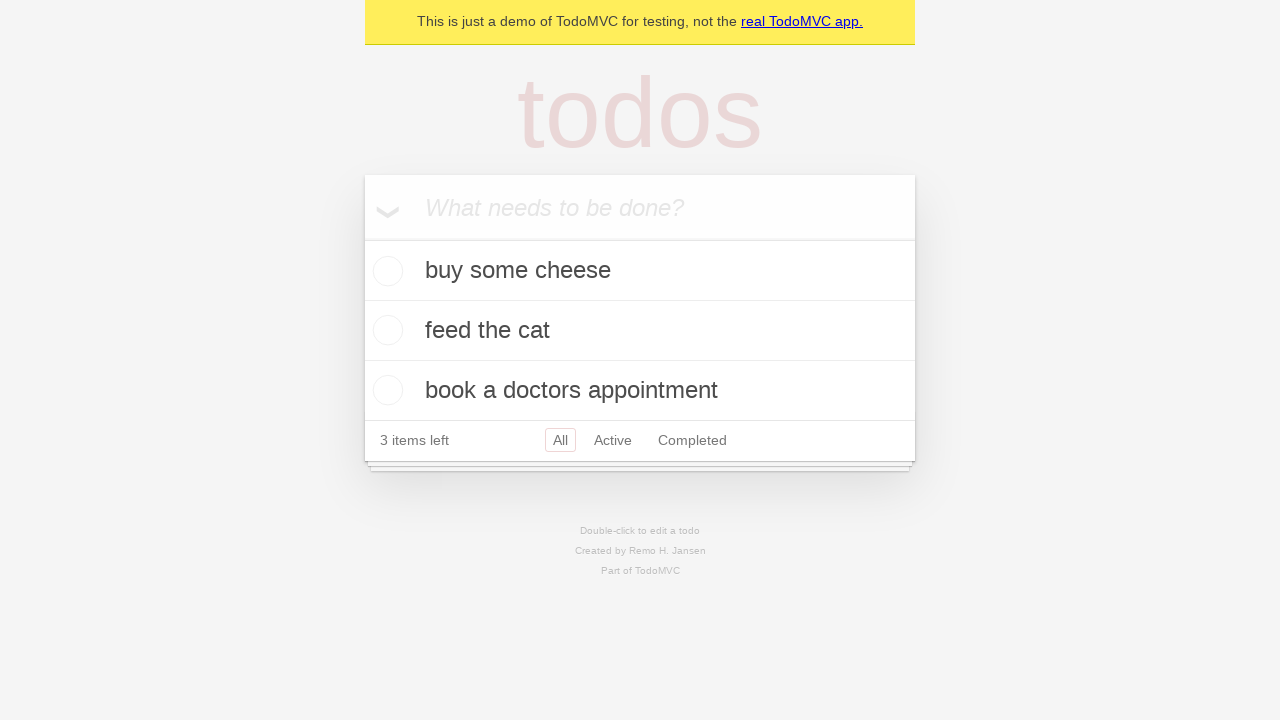

Checked the first todo item as completed at (385, 271) on .todo-list li .toggle >> nth=0
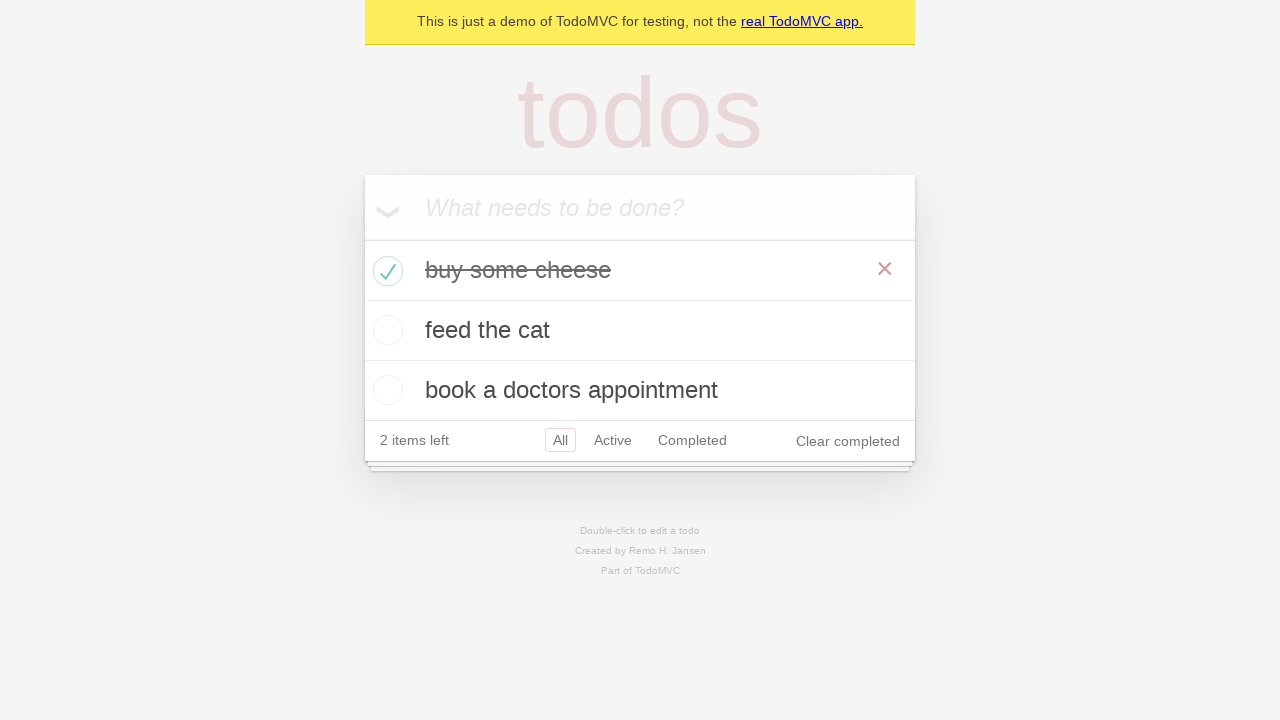

Clear completed button appeared on the page
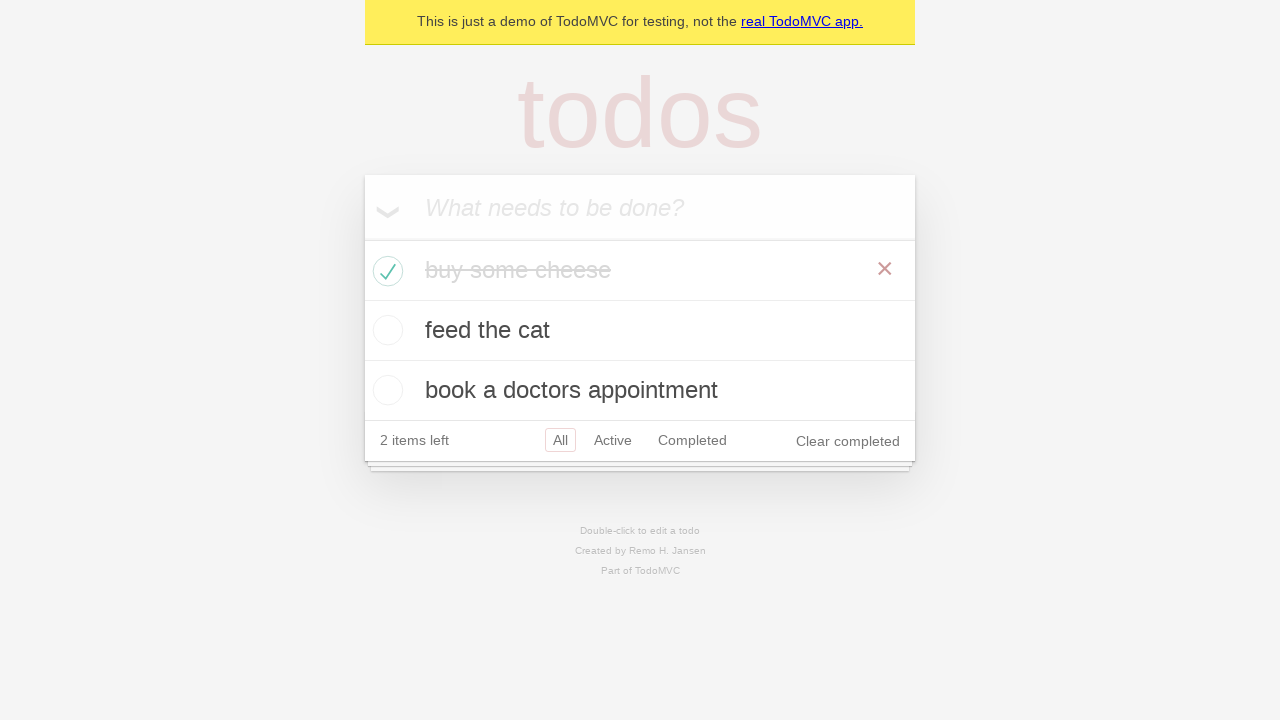

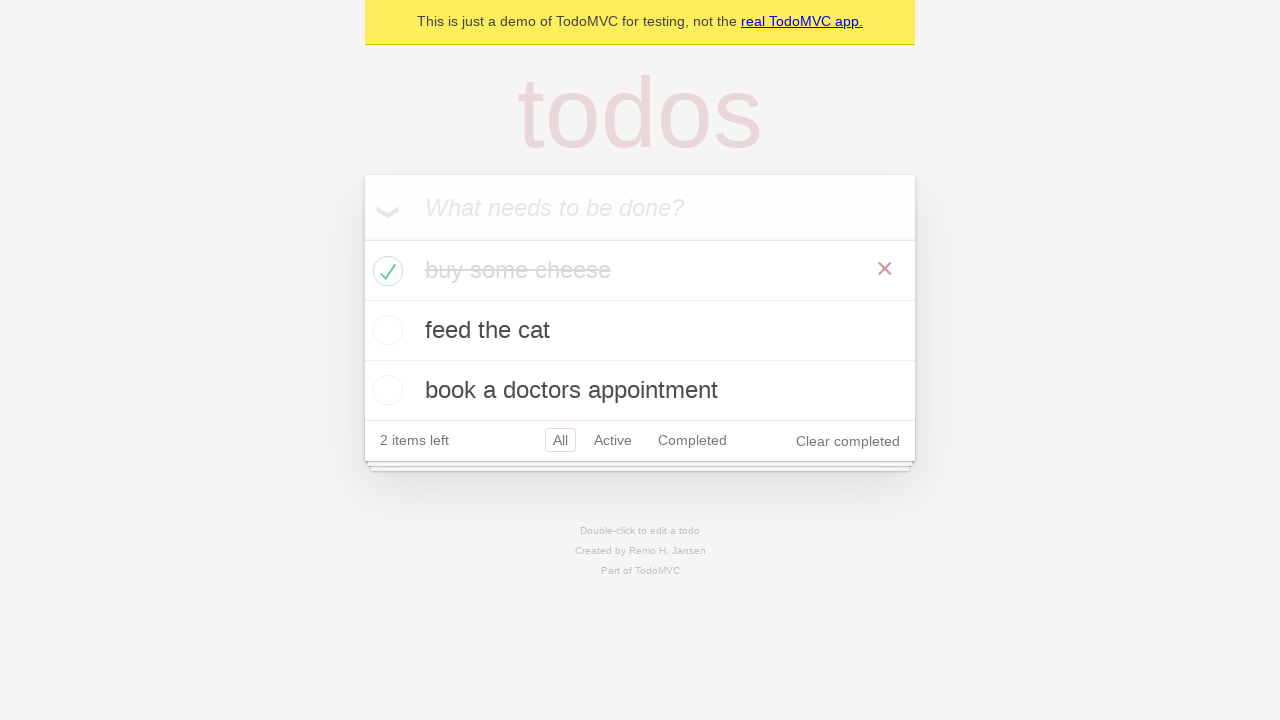